Navigates to Flipkart homepage and verifies that the Flipkart logo/icon is displayed on the page

Starting URL: https://www.flipkart.com/

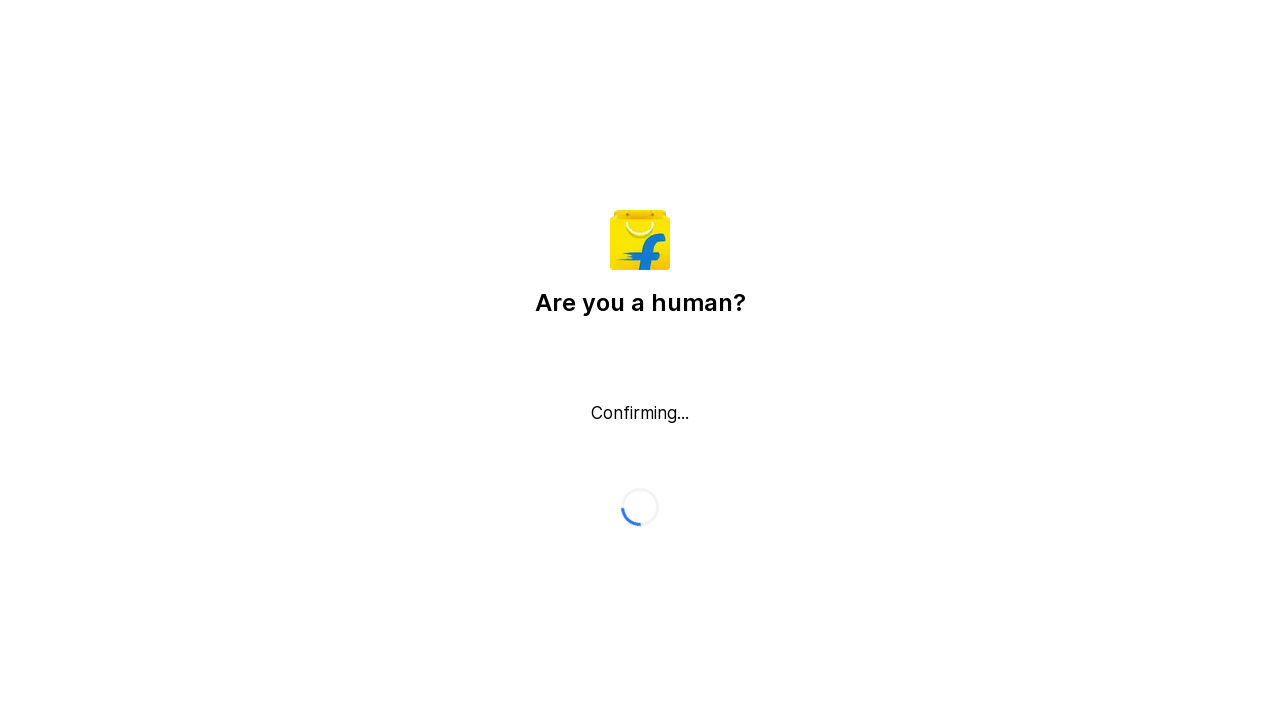

Navigated to Flipkart homepage
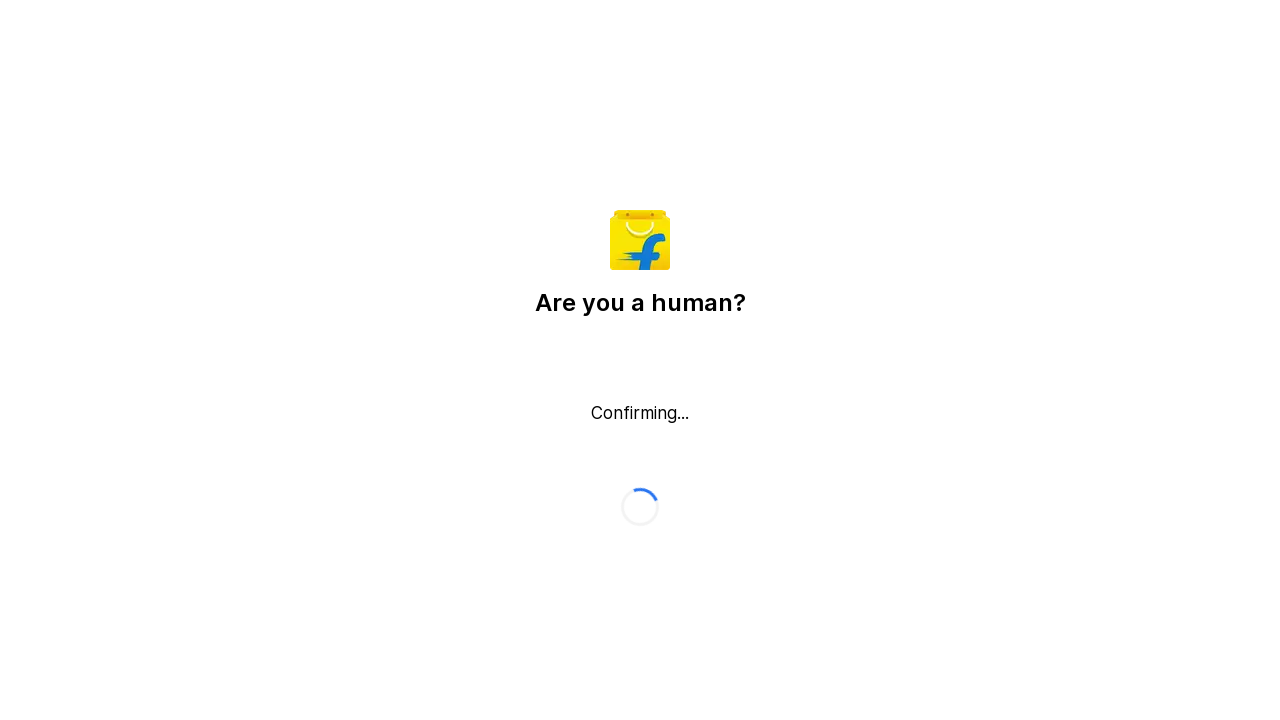

Flipkart logo element loaded on the page
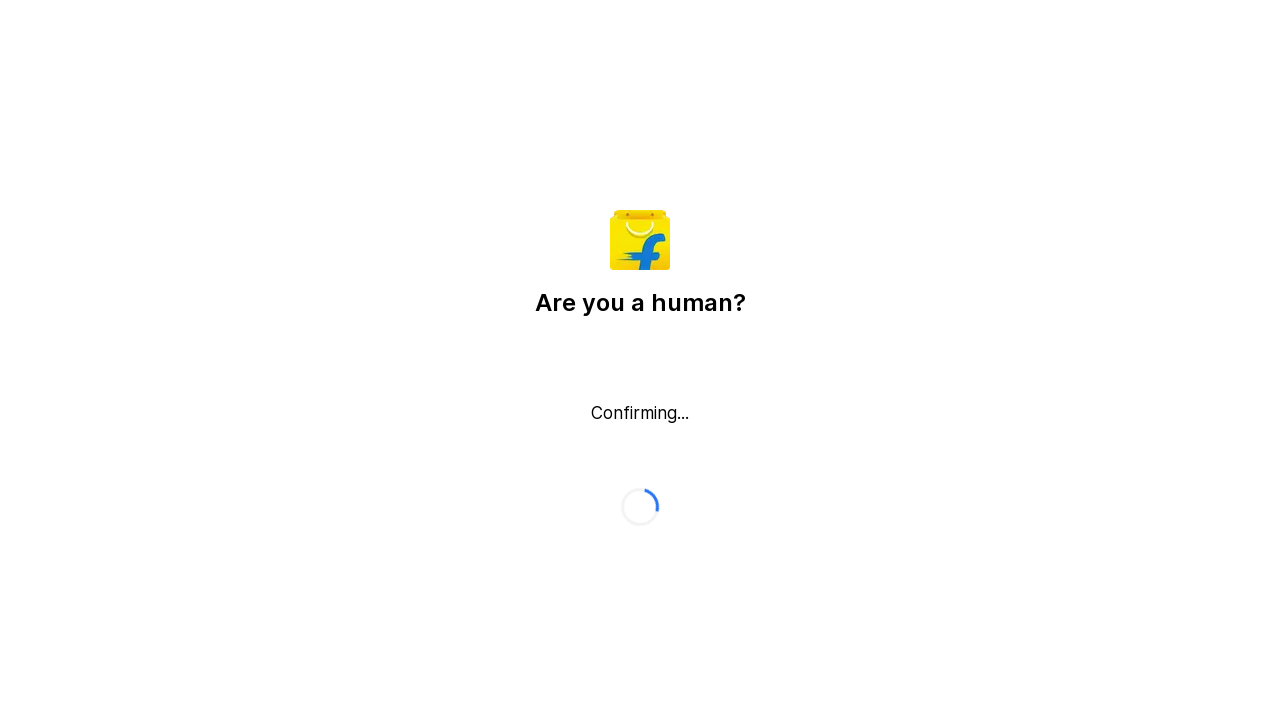

Verified Flipkart logo/icon is visible on the login page
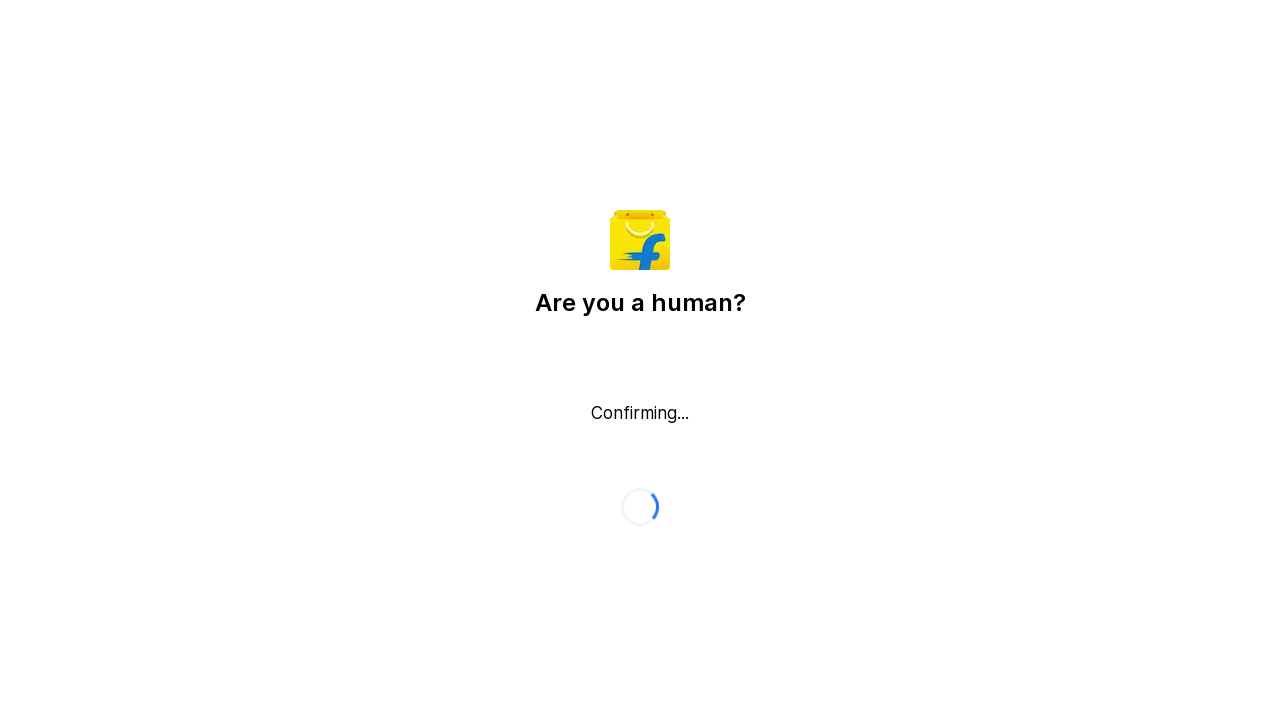

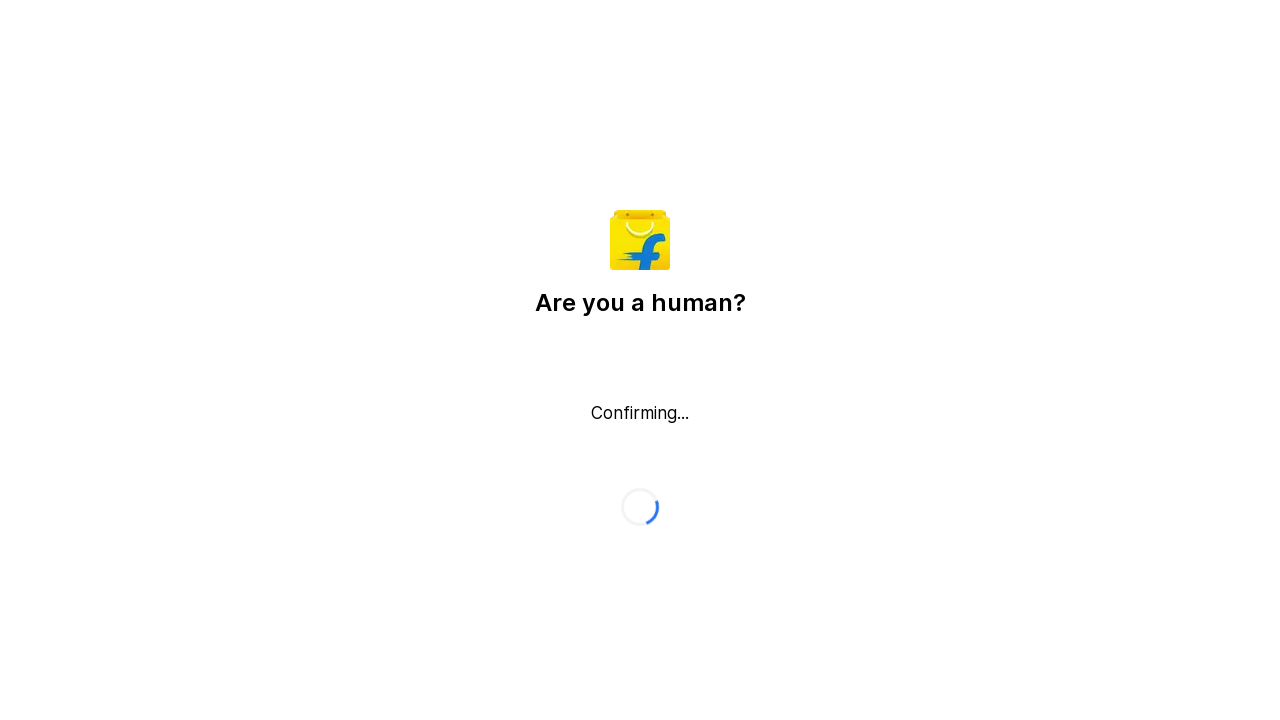